Tests radio button functionality by clicking multiple radio buttons with different IDs on a demo page to verify they can be selected

Starting URL: https://letcode.in/radio

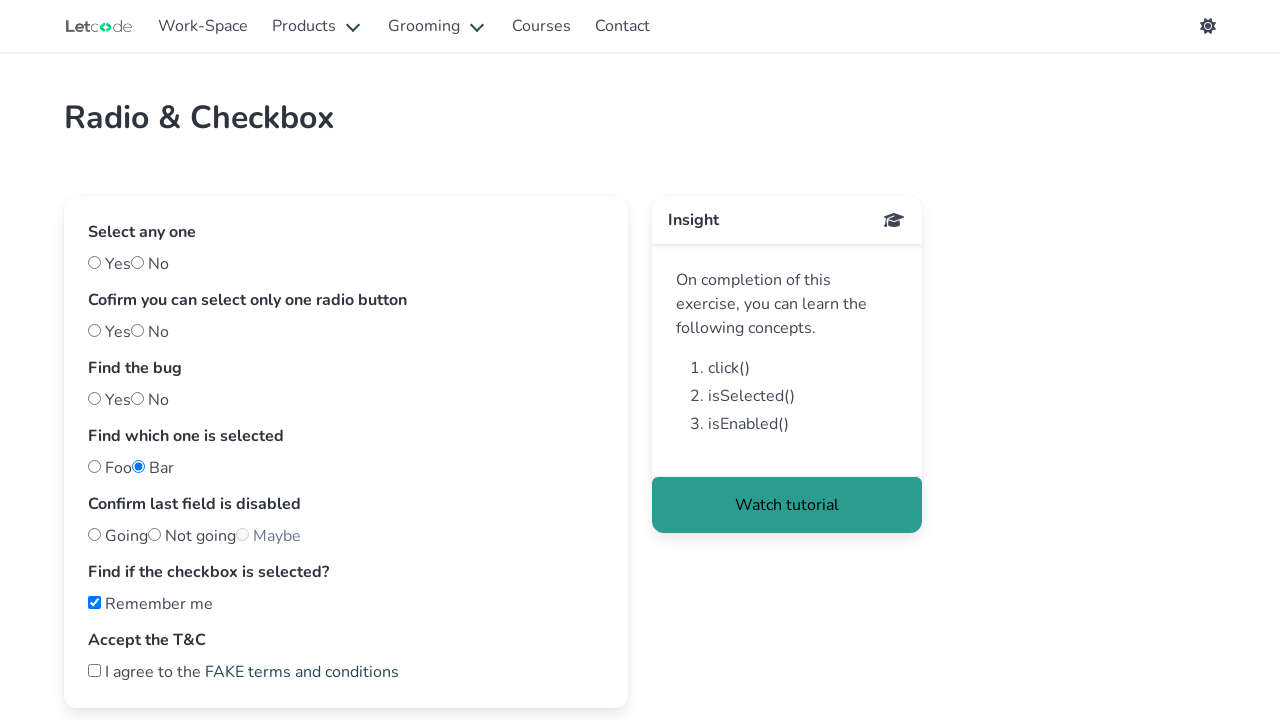

Clicked the 'yes' radio button at (94, 262) on #yes
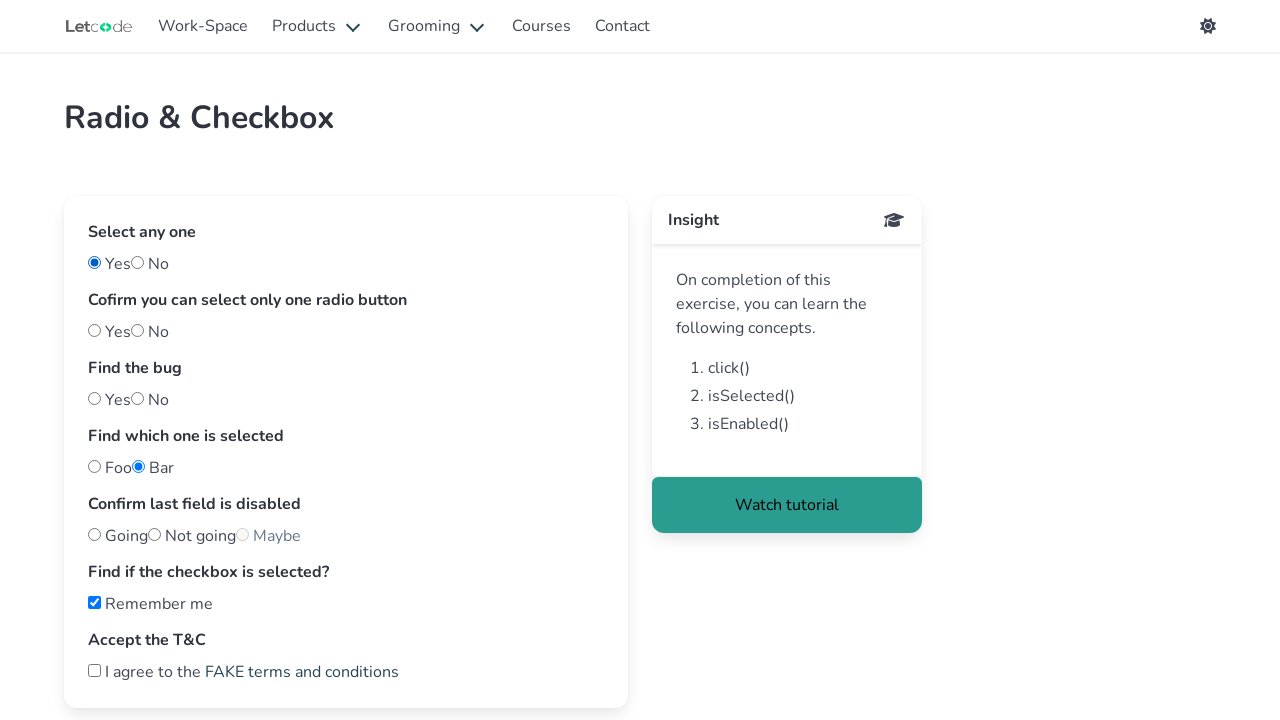

Clicked the 'one' radio button at (94, 330) on #one
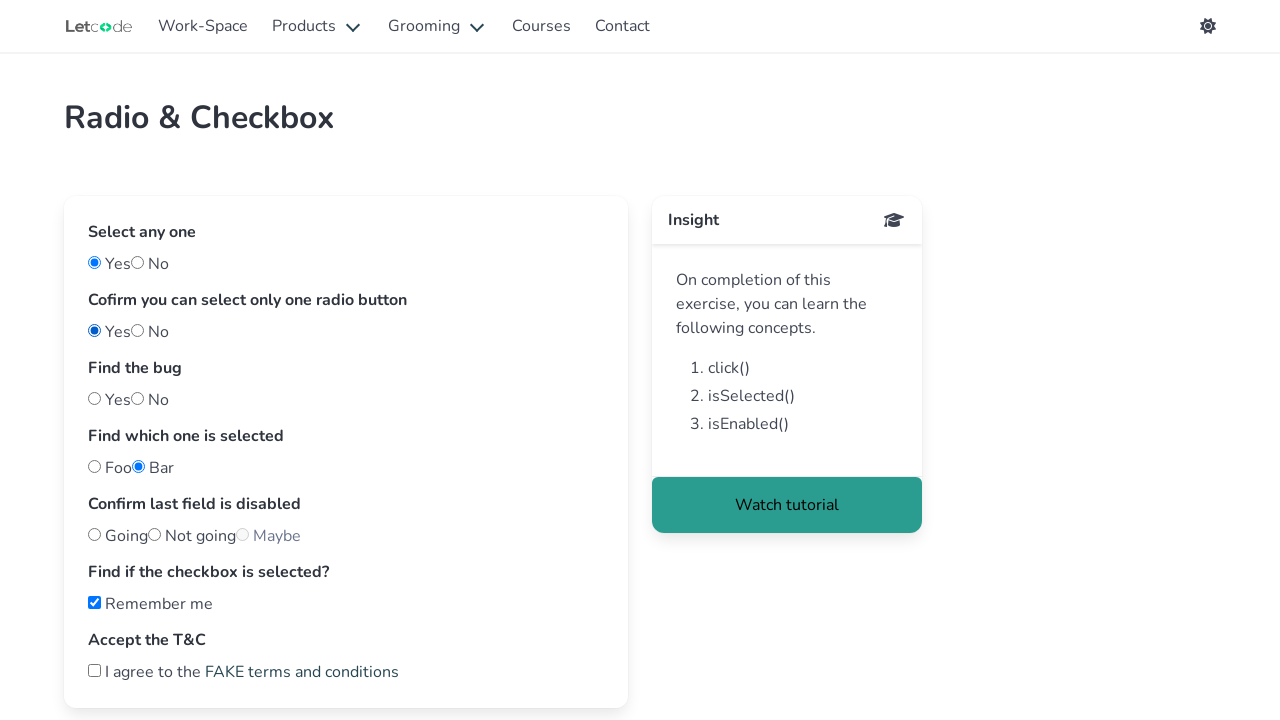

Clicked the 'nobug' radio button at (94, 398) on #nobug
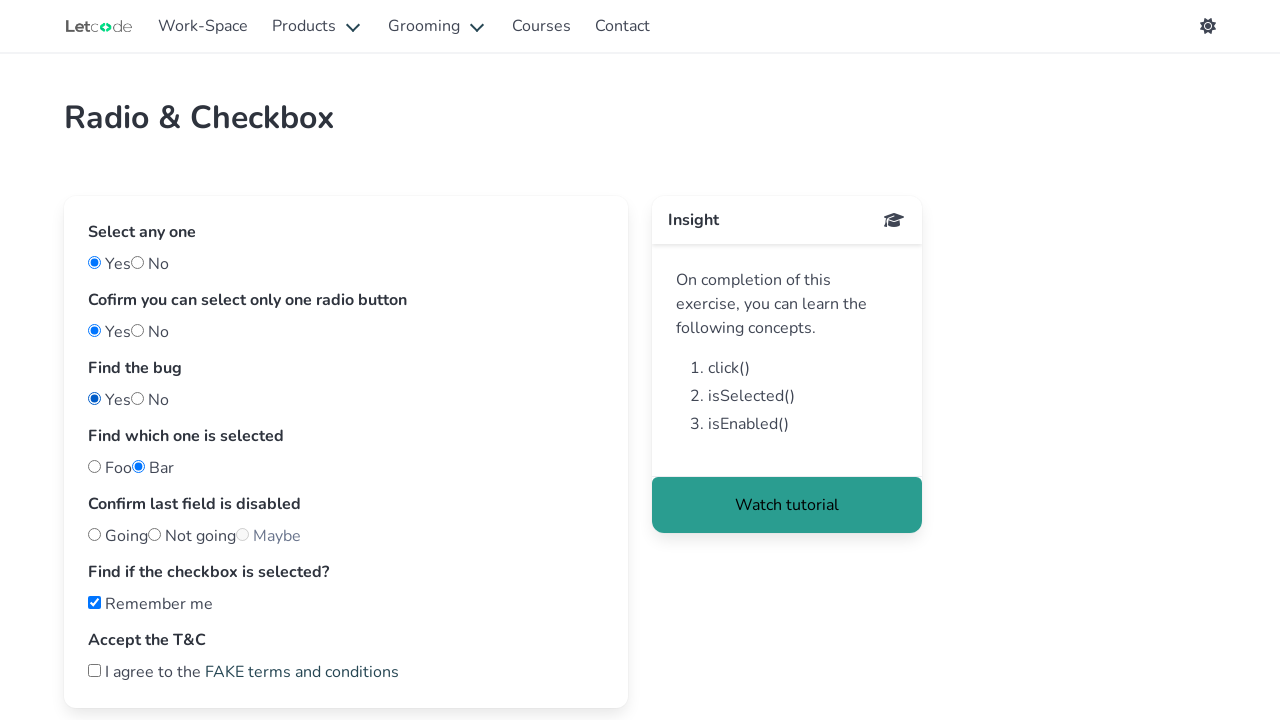

Clicked the 'foo' radio button at (94, 466) on #foo
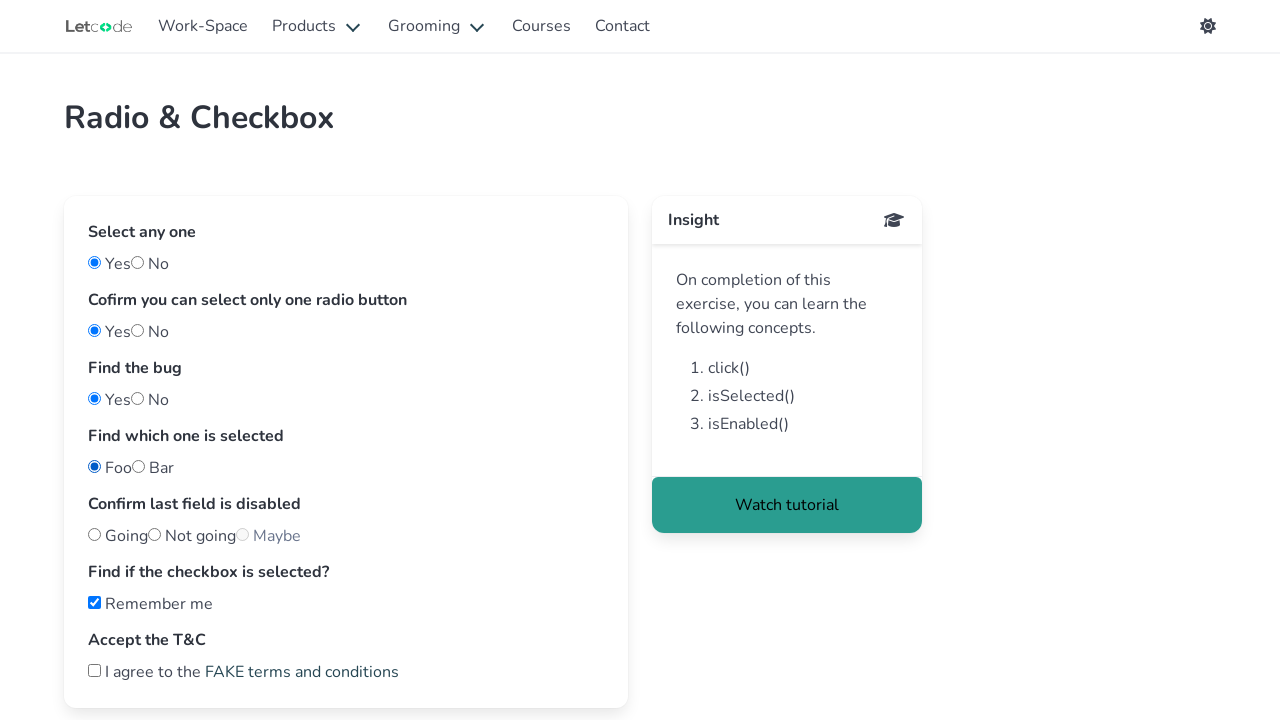

Clicked the 'notG' radio button at (154, 534) on #notG
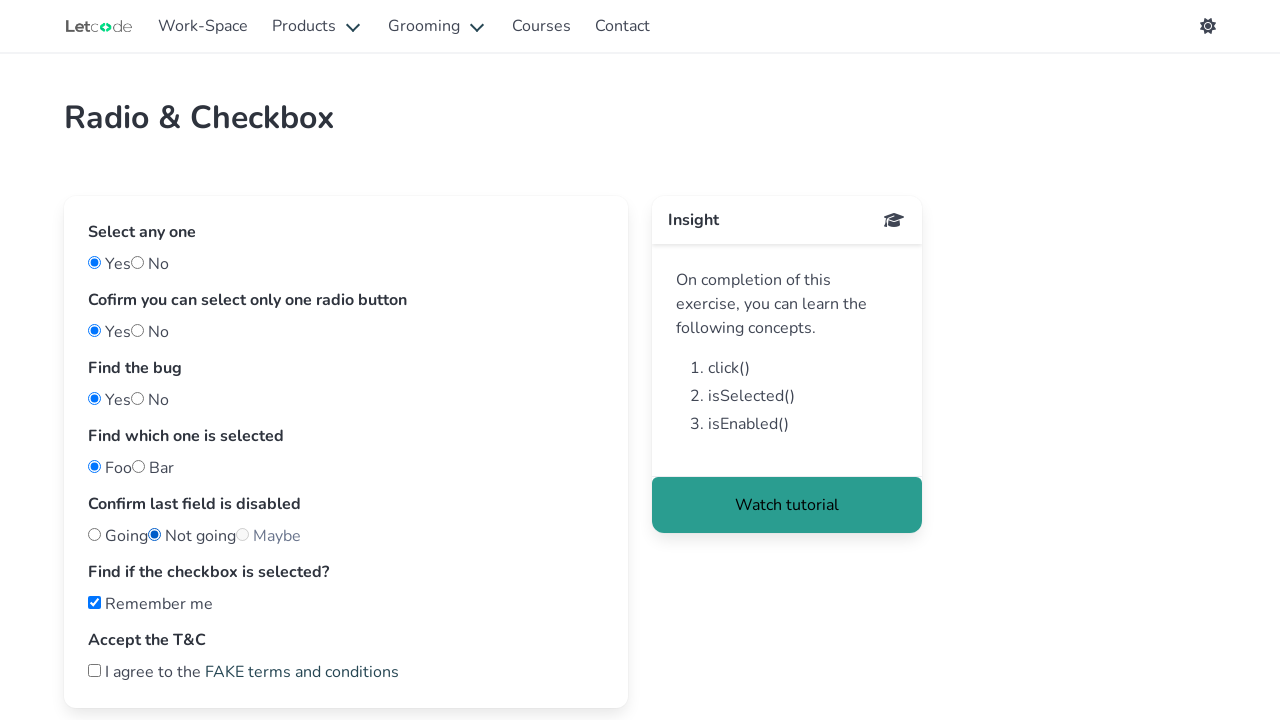

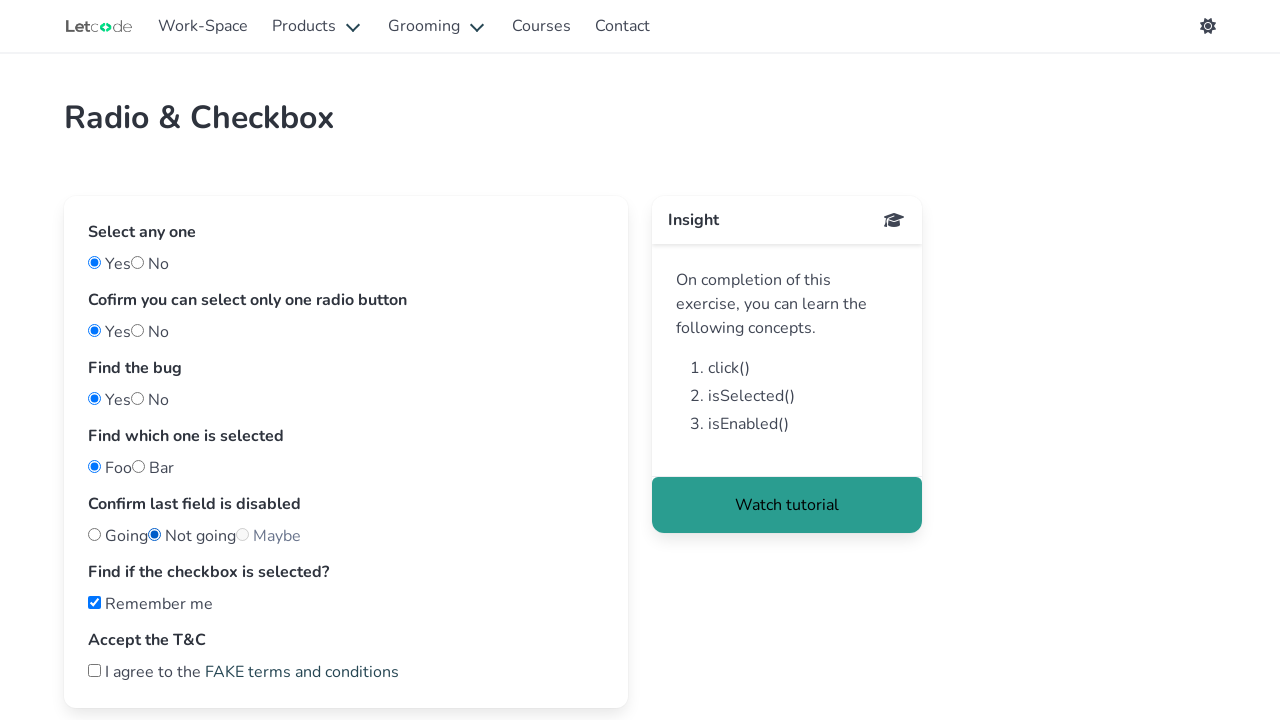